Tests radio button selection state by clicking radio buttons and verifying their selected status

Starting URL: https://rahulshettyacademy.com/AutomationPractice/

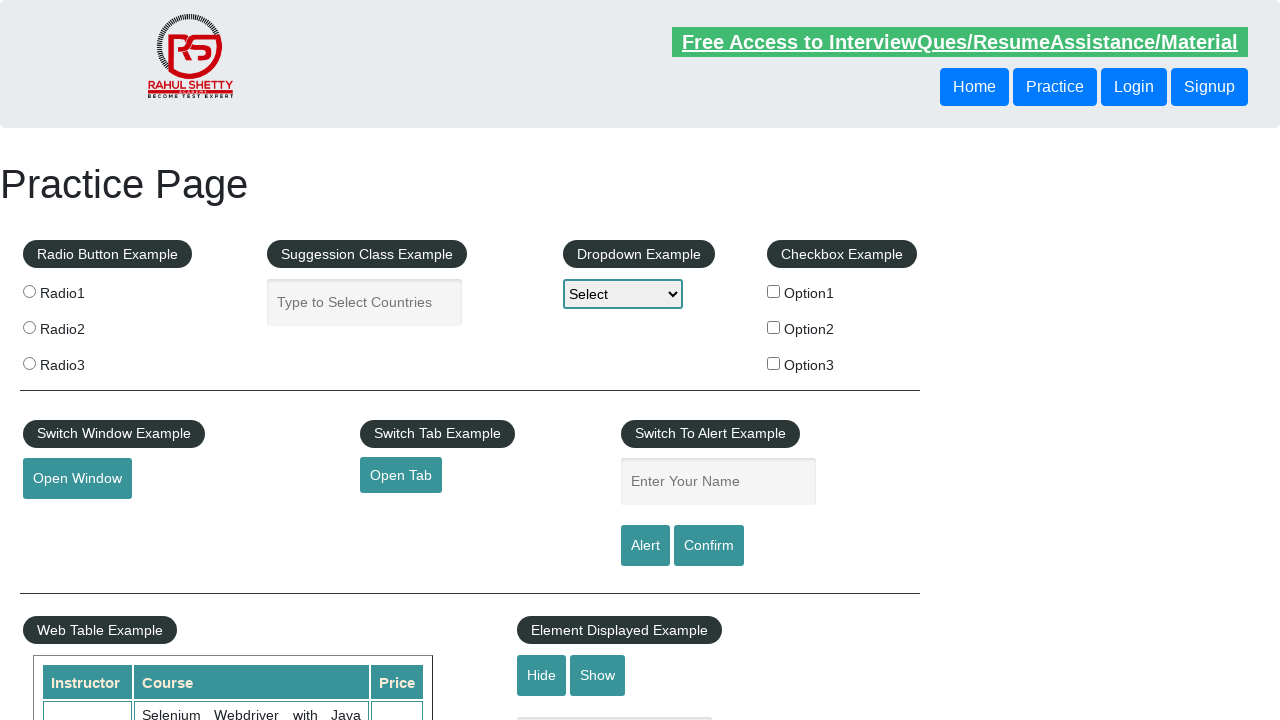

Clicked radio button 1 at (29, 291) on input.radioButton[value=radio1]
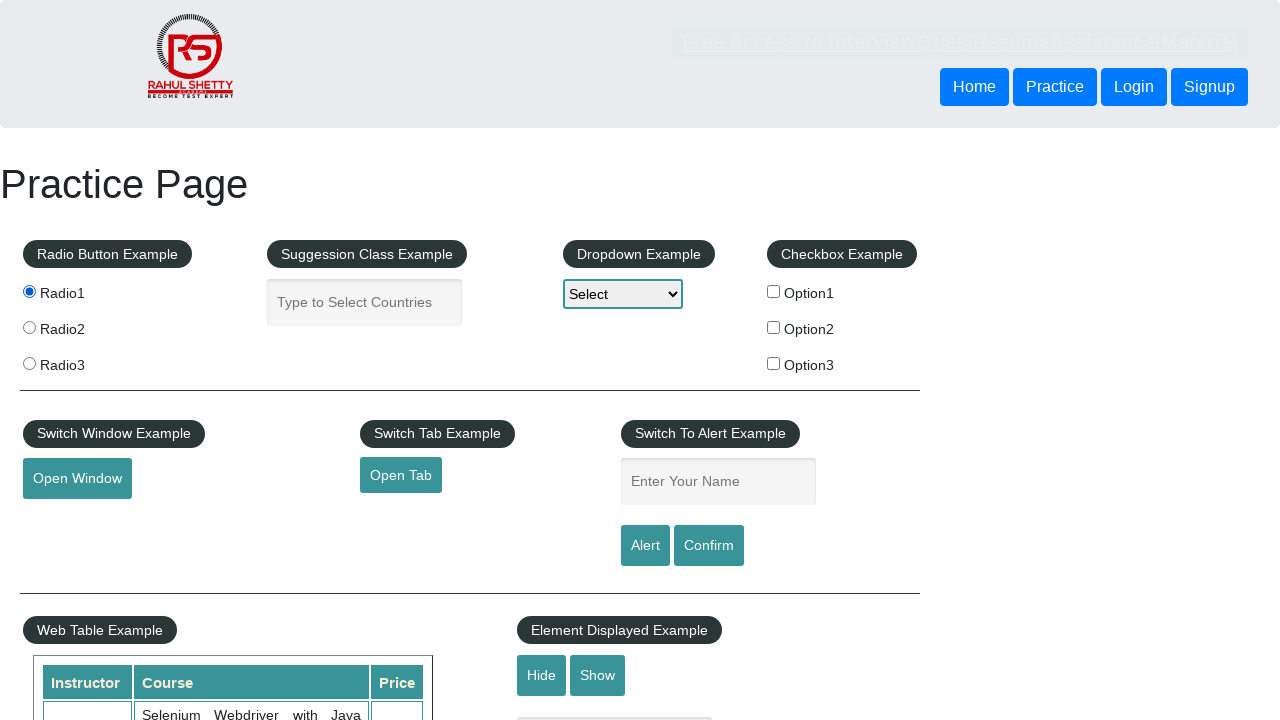

Verified radio button 1 is selected
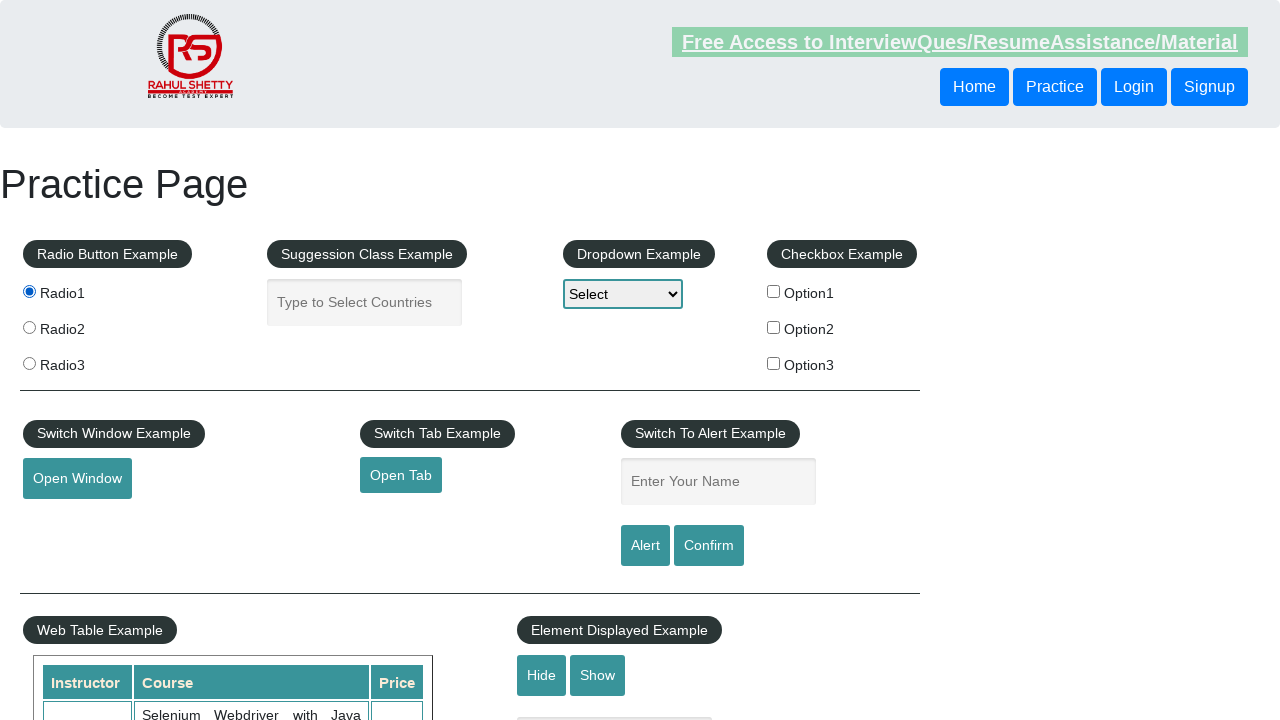

Clicked radio button 2 at (29, 327) on input.radioButton[value=radio2]
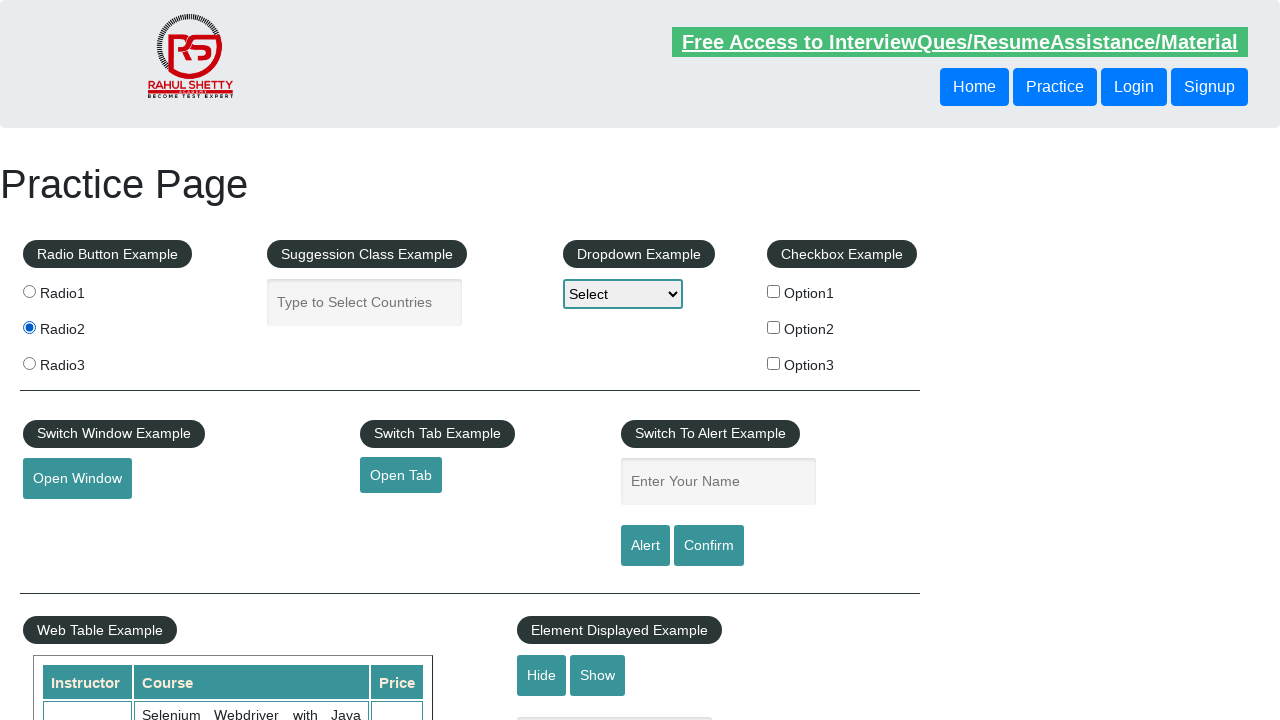

Verified radio button 1 is no longer selected after clicking radio button 2
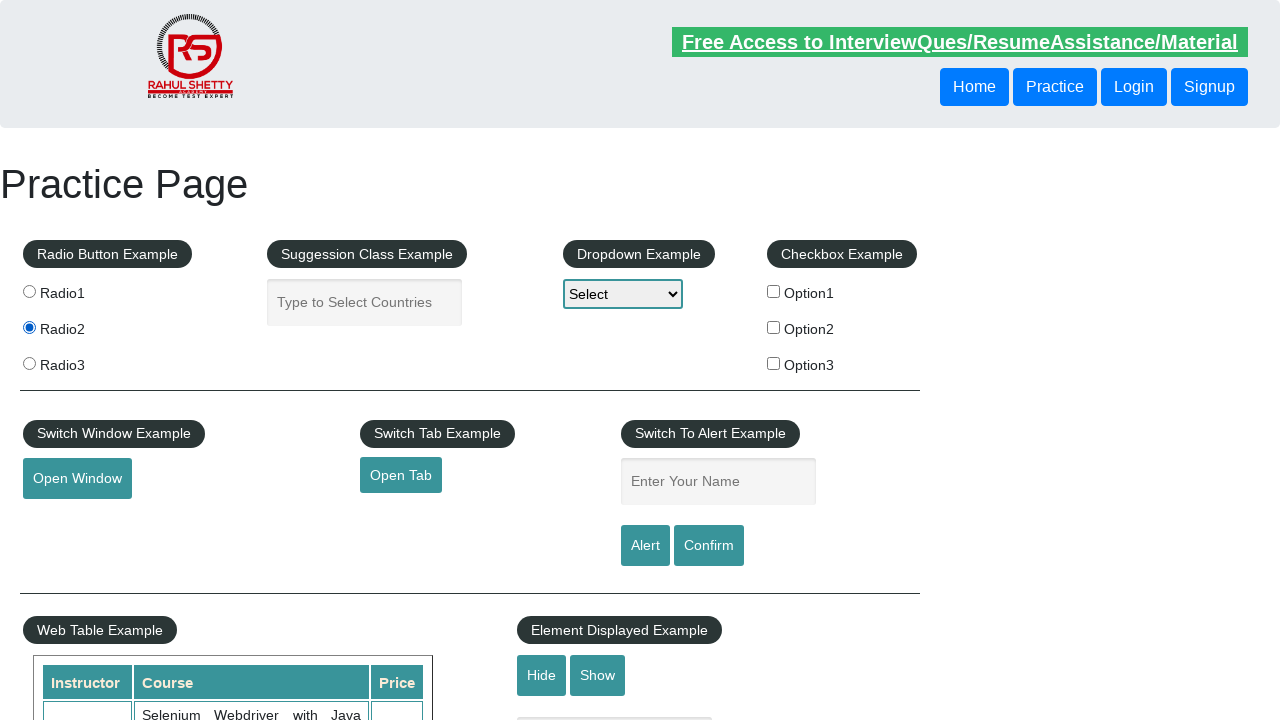

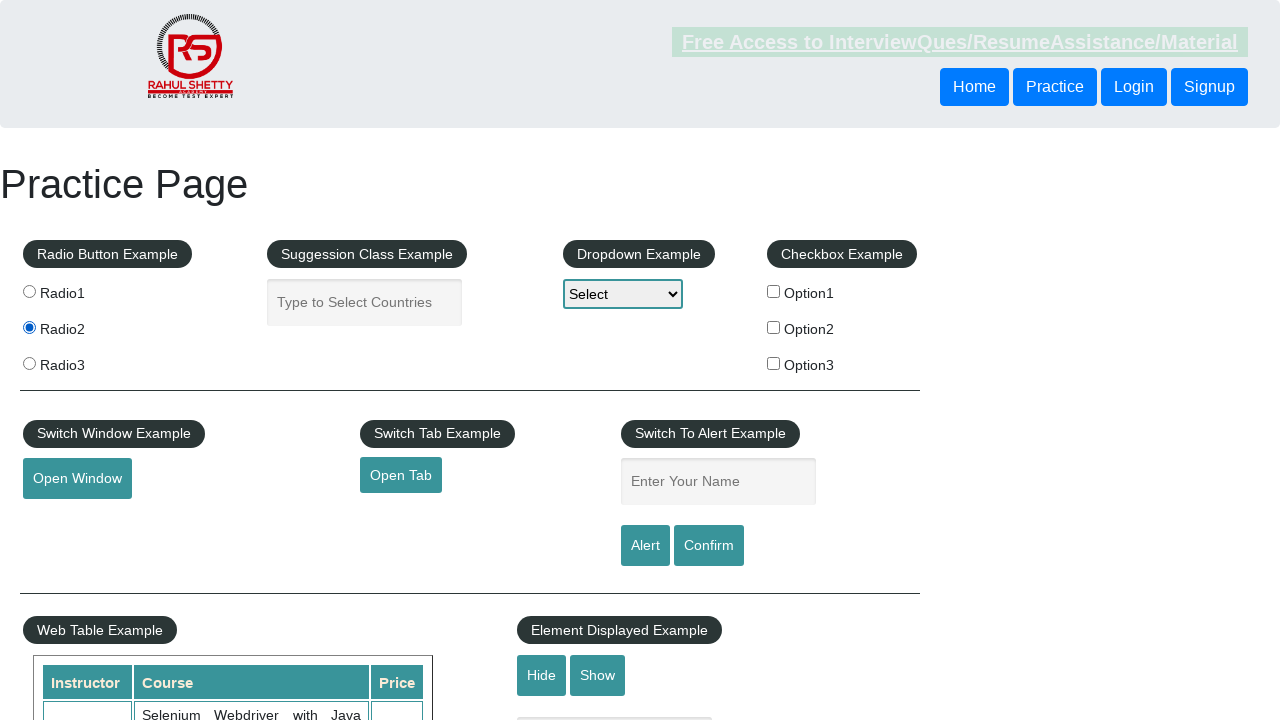